Tests drag and drop functionality by dragging an element from column A to column B using click-and-hold actions

Starting URL: https://the-internet.herokuapp.com/drag_and_drop

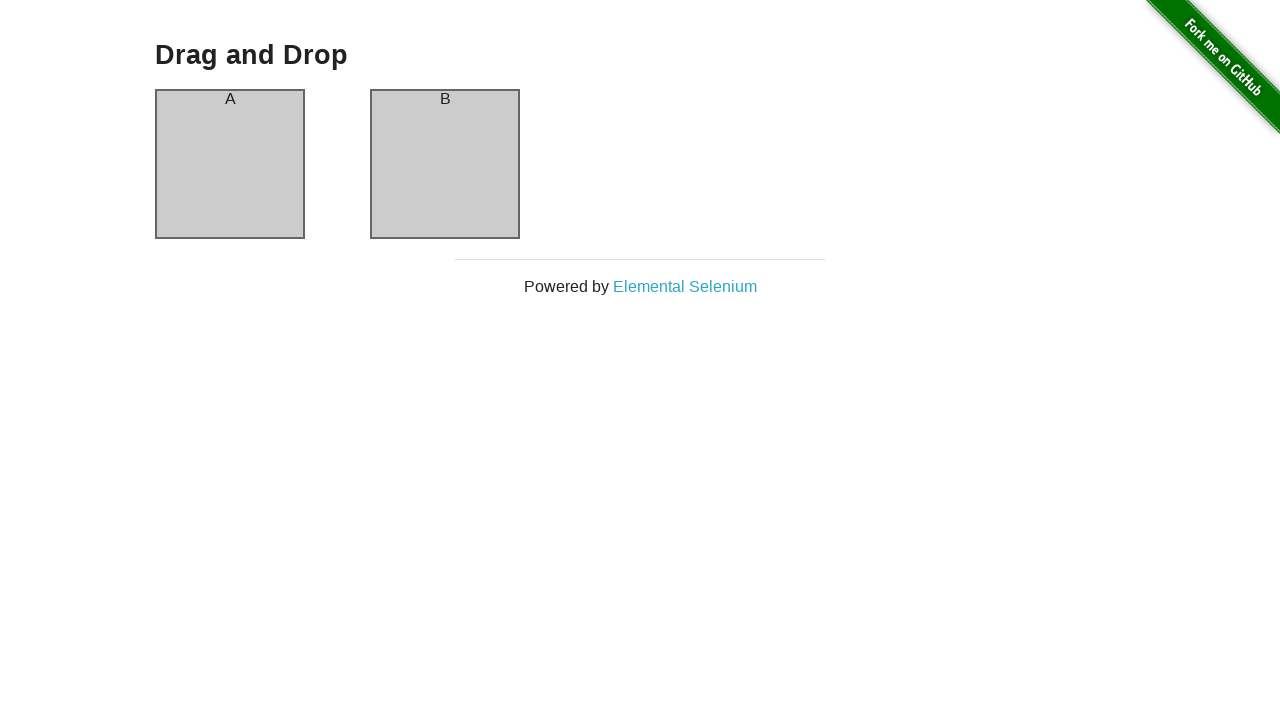

Located source element in column A
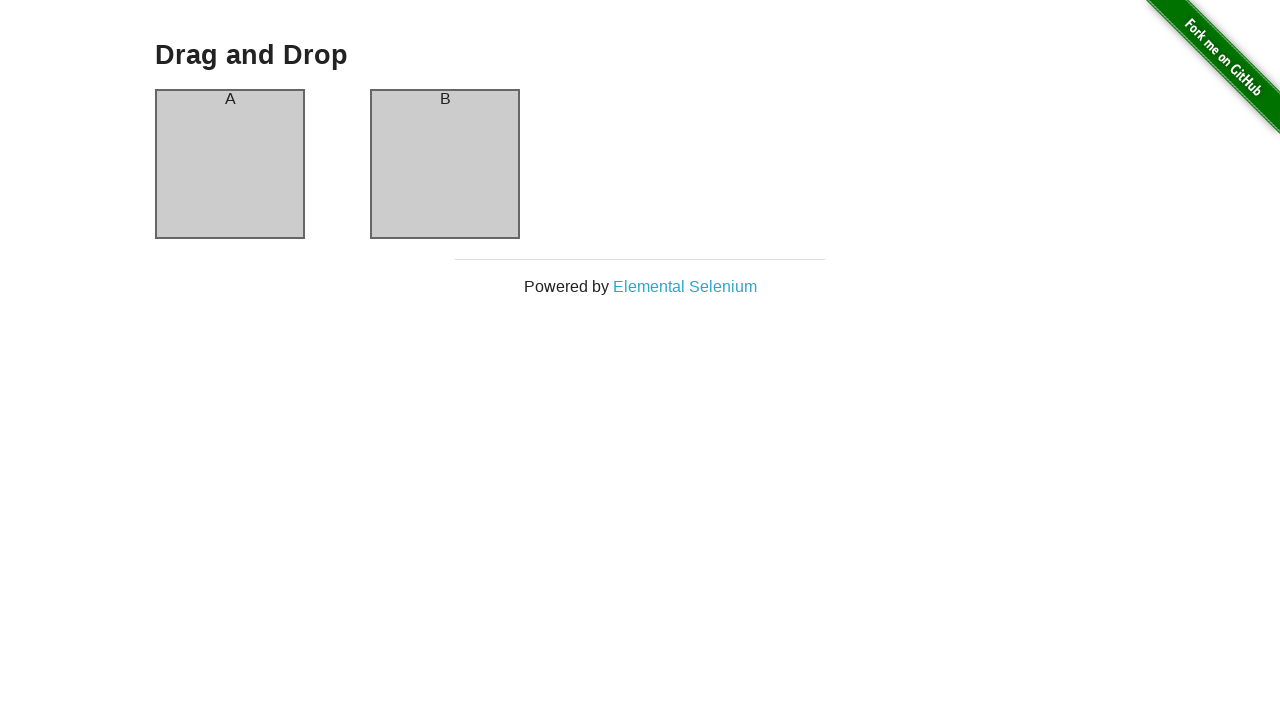

Located destination element in column B
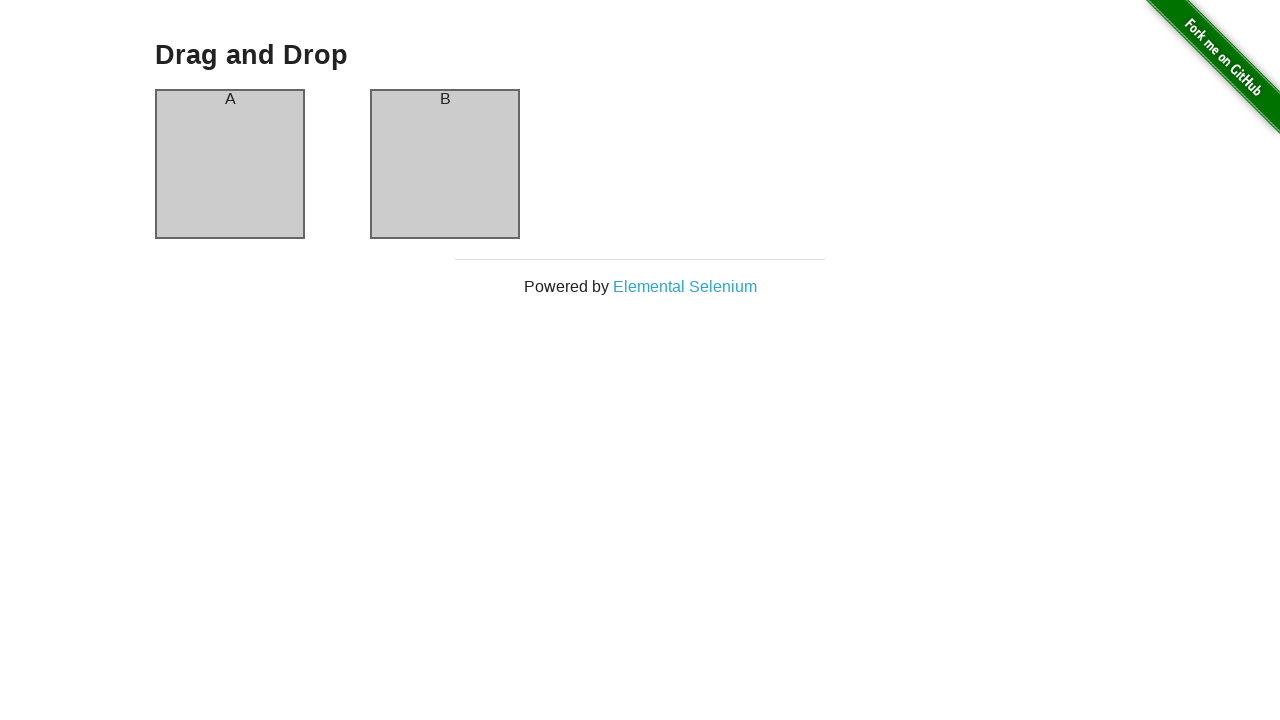

Dragged element from column A to column B at (445, 164)
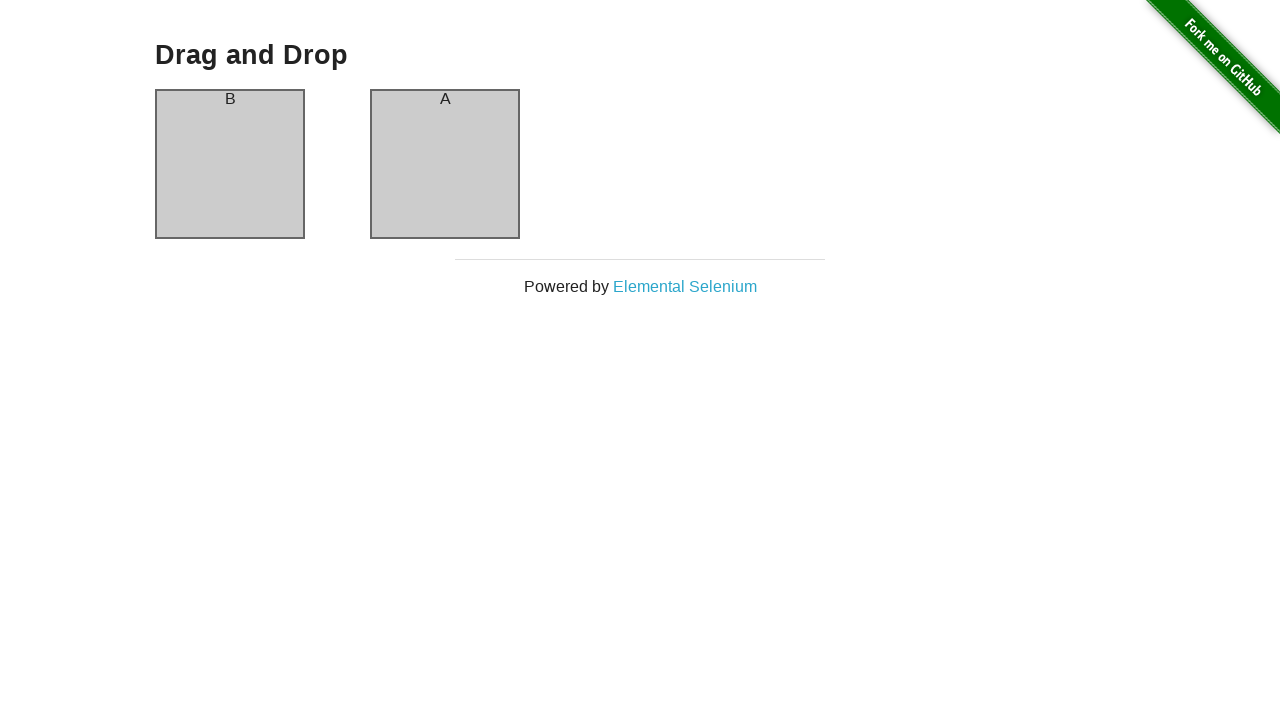

Waited 1 second to observe drag and drop result
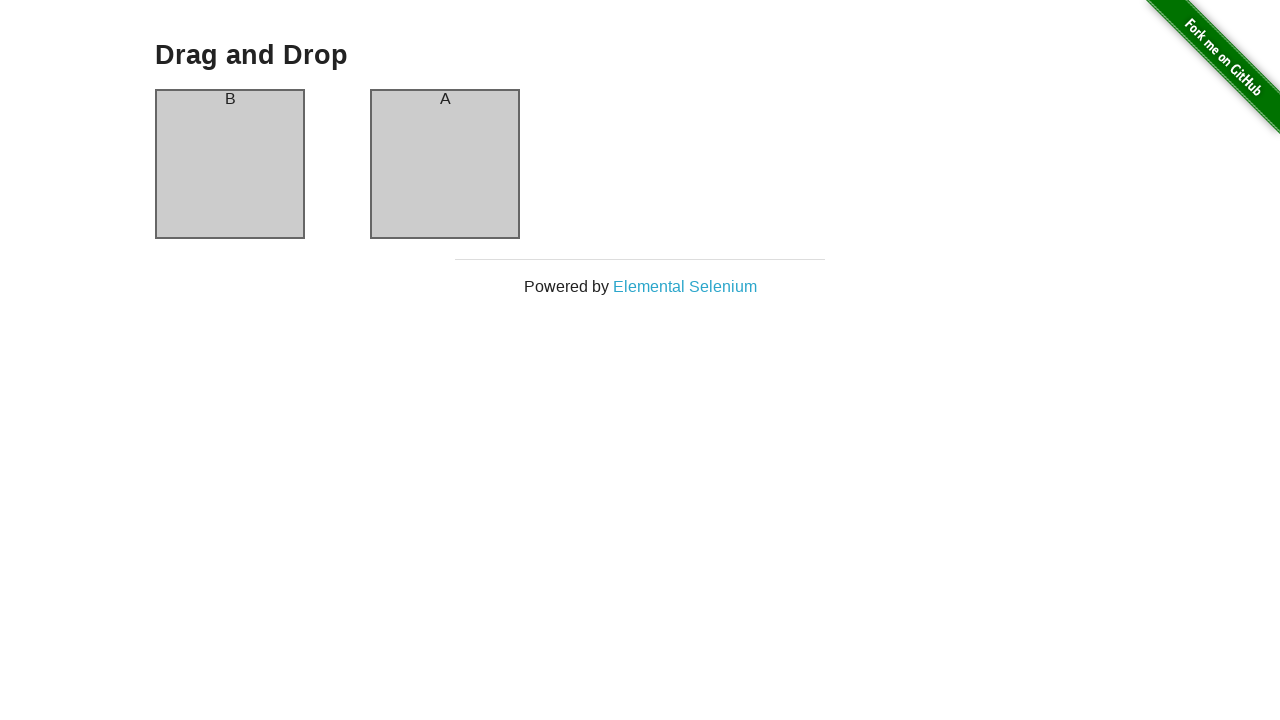

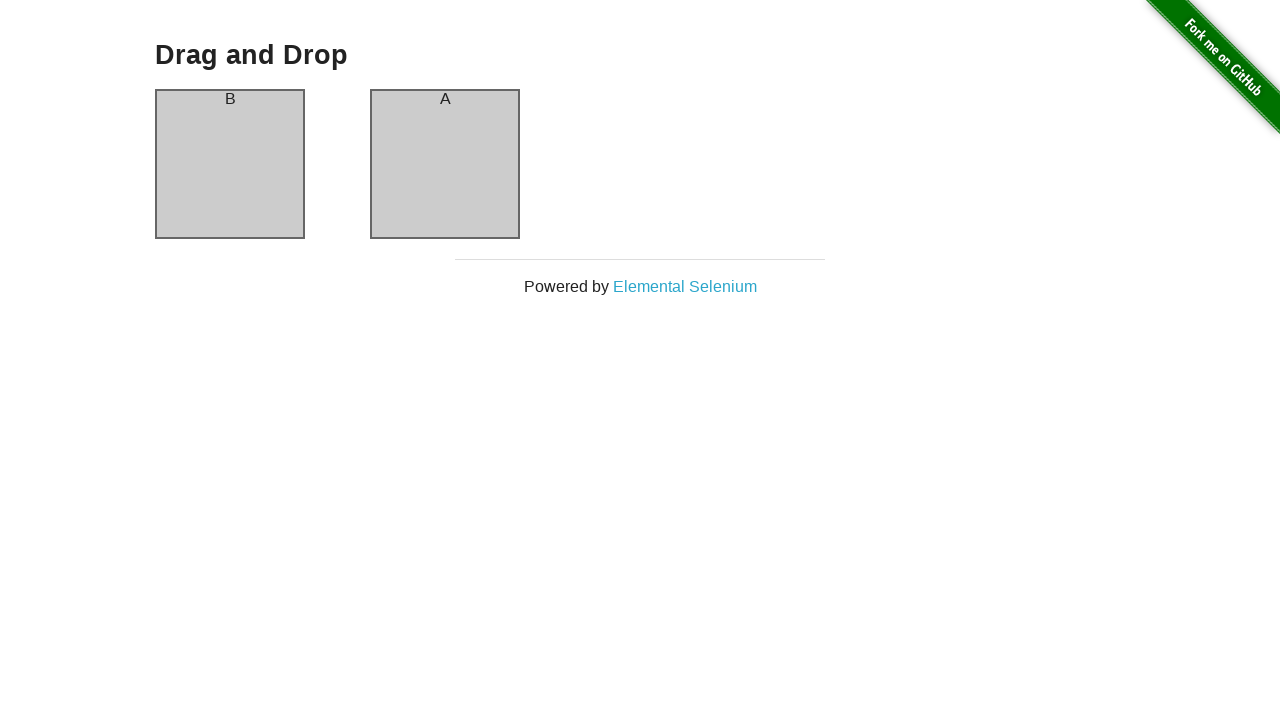